Navigates to Magazine Luiza homepage and verifies the URL

Starting URL: https://www.magazineluiza.com.br/

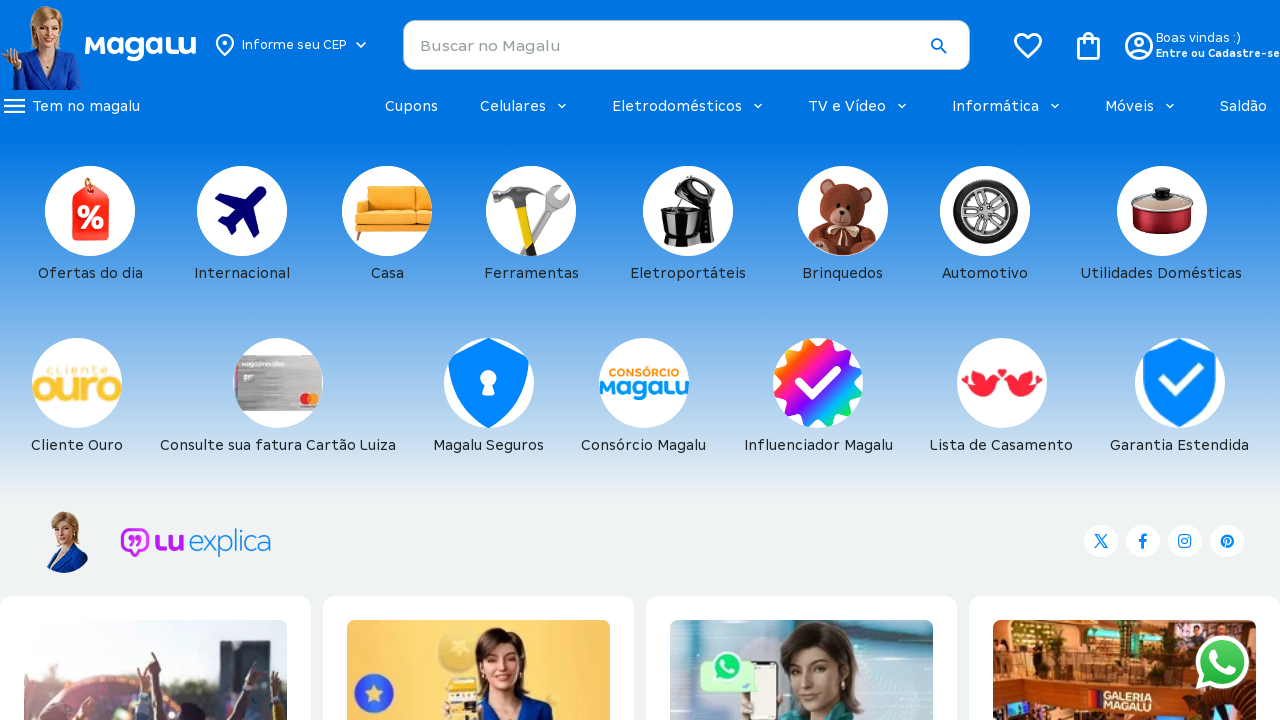

Navigated to Magazine Luiza homepage
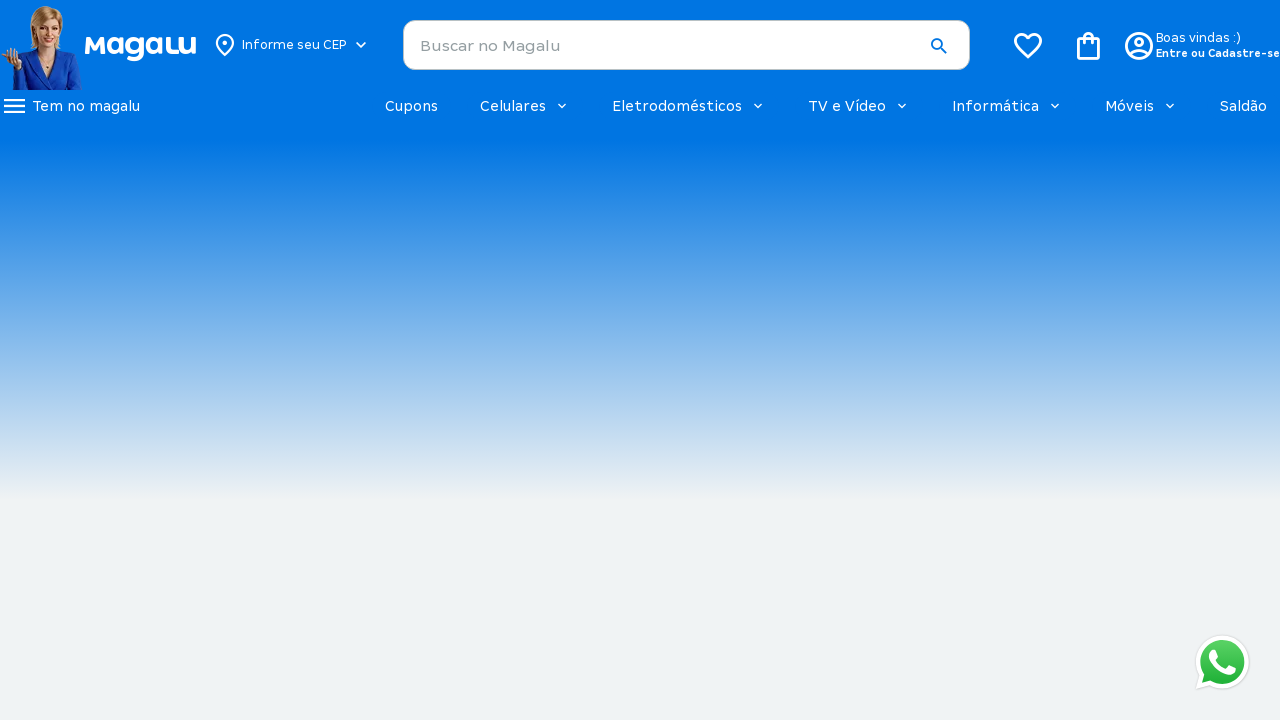

Verified URL matches expected Magazine Luiza homepage
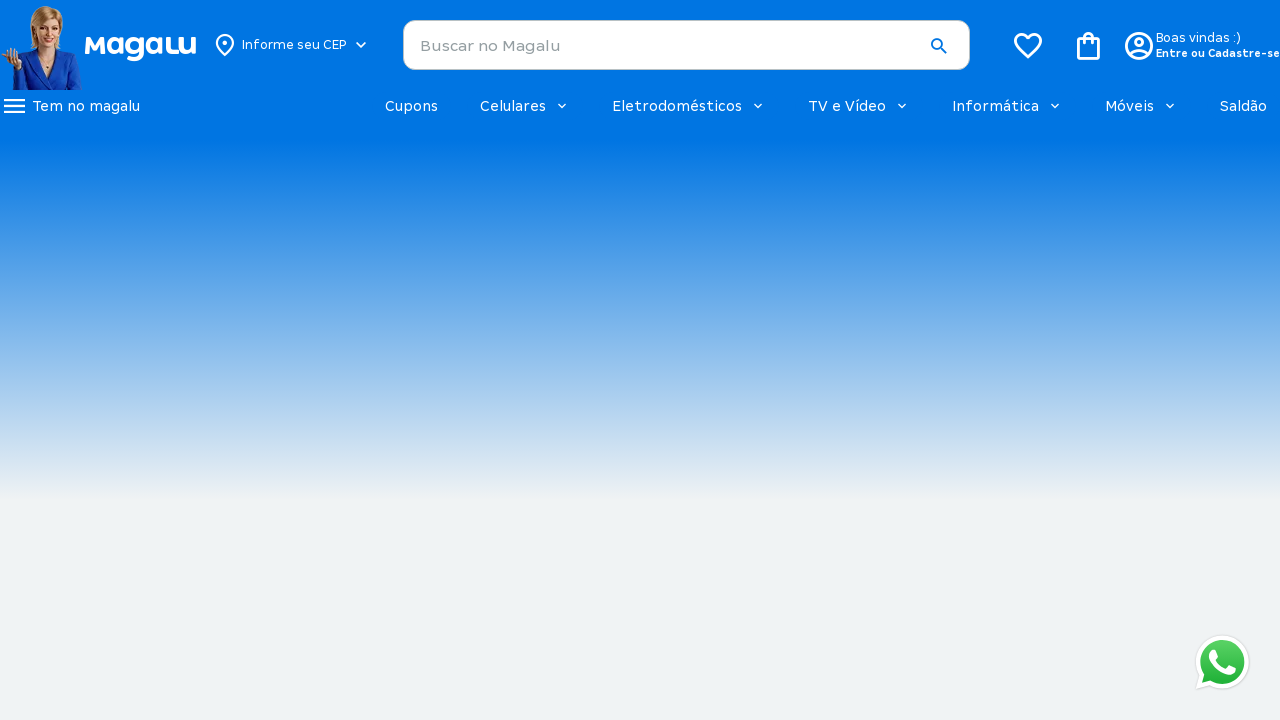

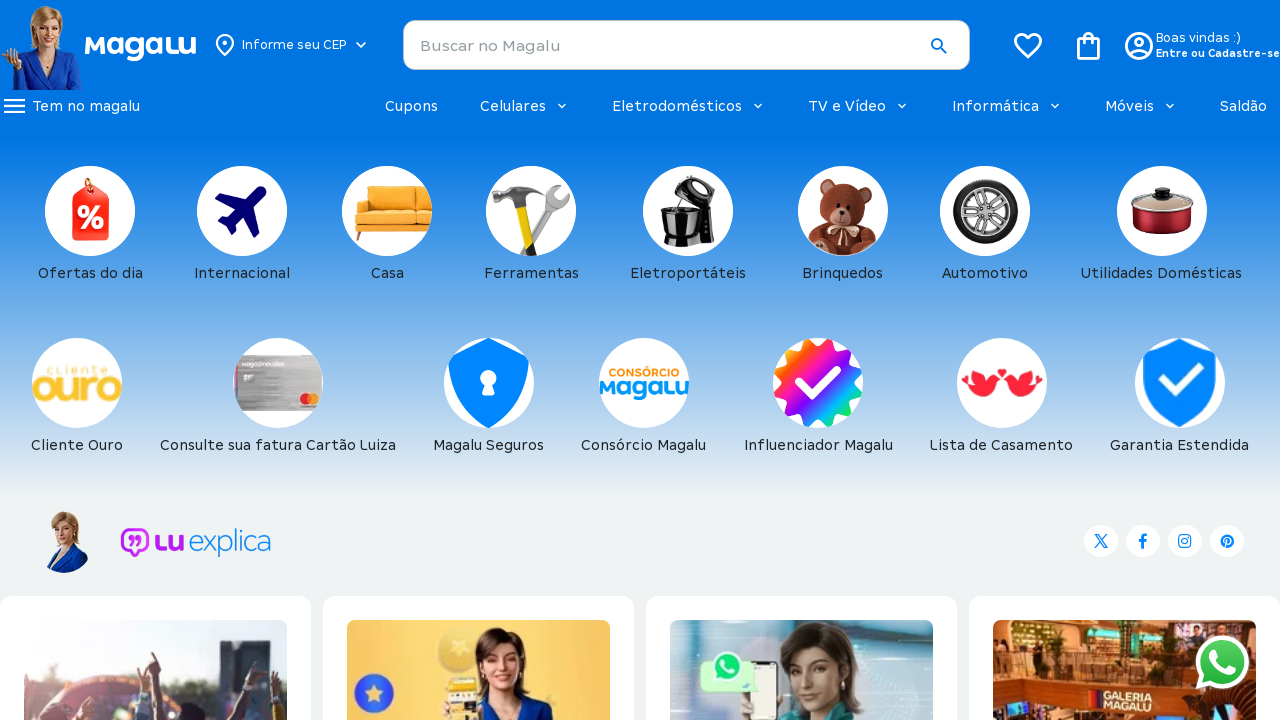